Tests that the base page loads and internal pages within one level of navigation are reachable and return content from the same host.

Starting URL: https://jpetstore.aspectran.com/

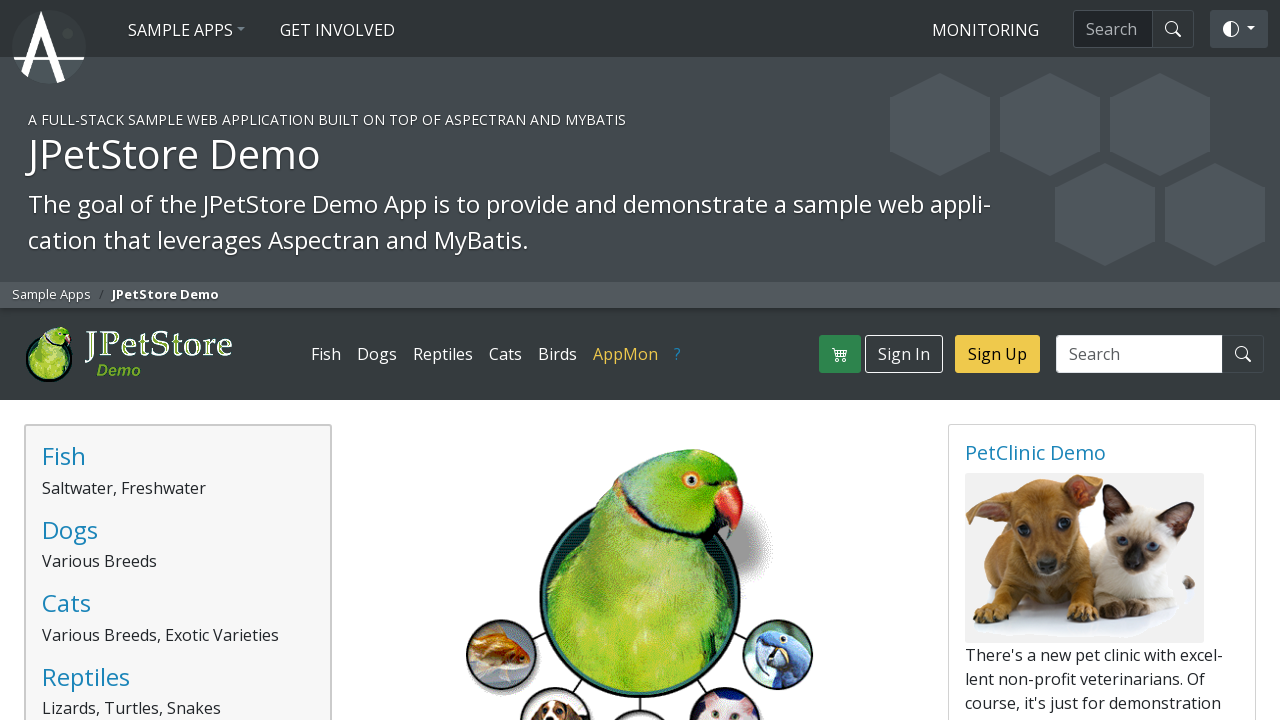

Base page loaded and URL confirmed to be jpetstore.aspectran.com
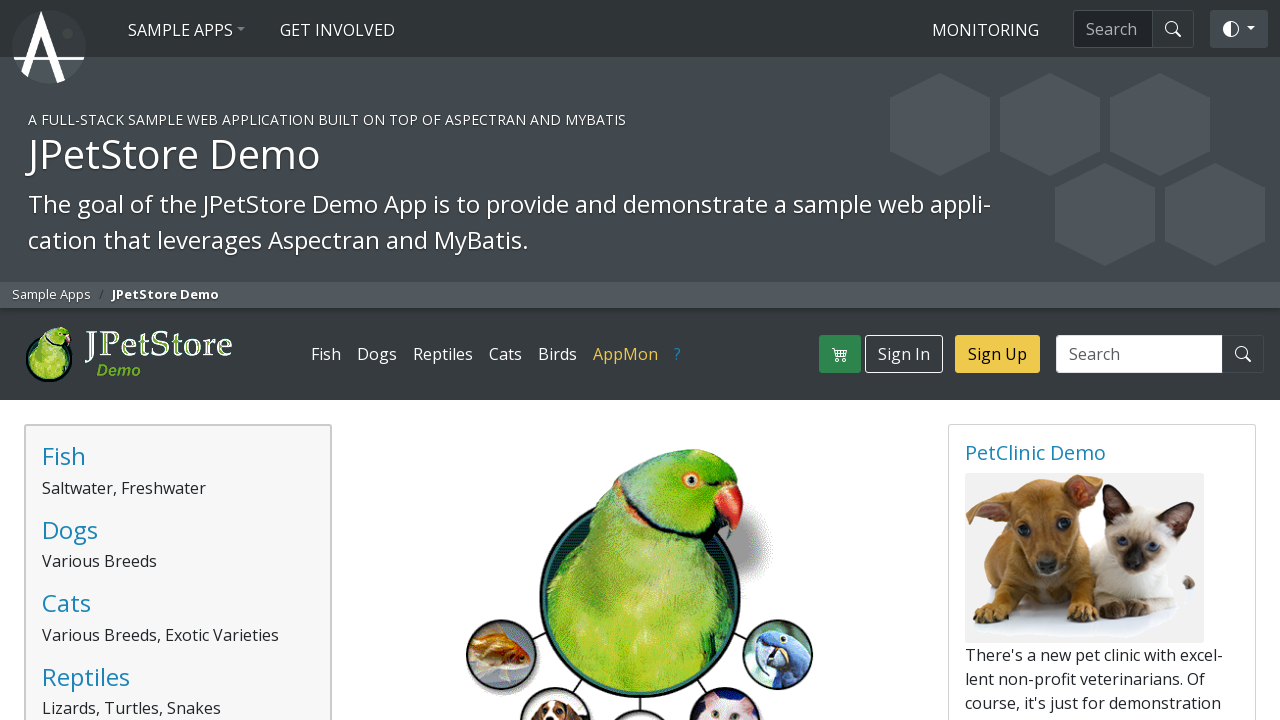

Located all anchor elements with href attributes on base page
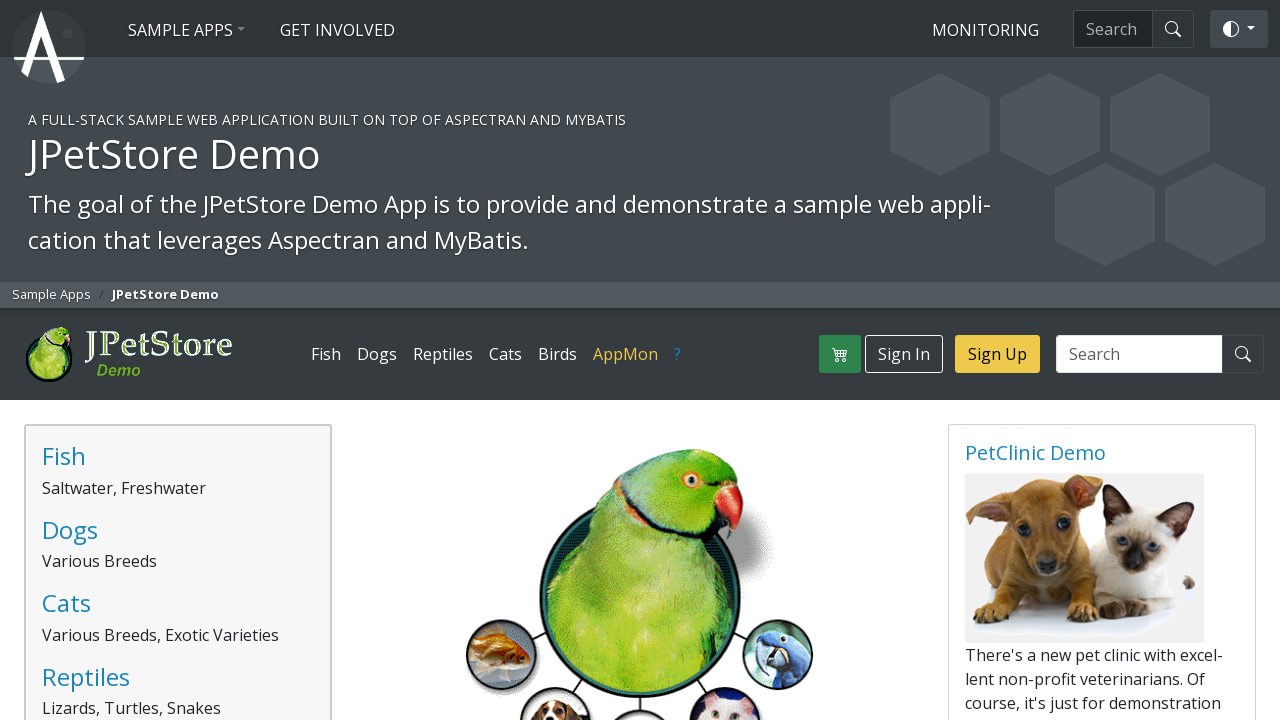

Extracted 11 internal links from base page
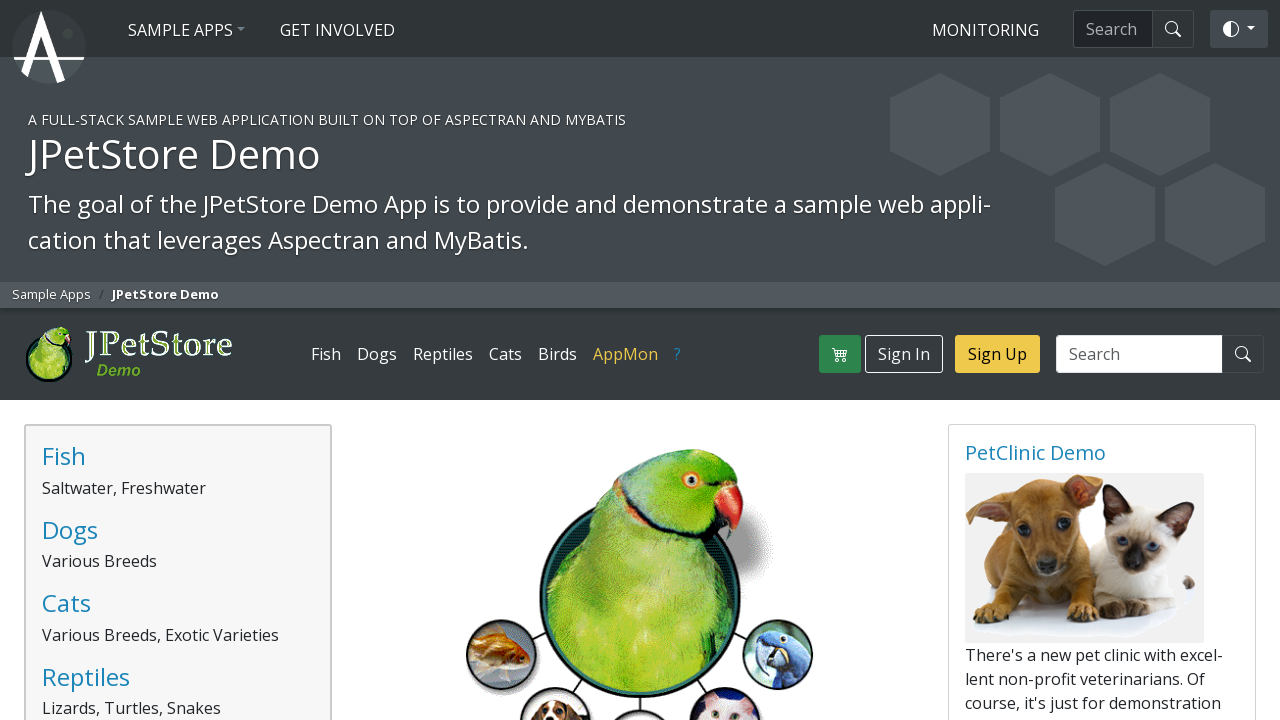

Navigated to internal link: https://jpetstore.aspectran.com/categories/BIRDS
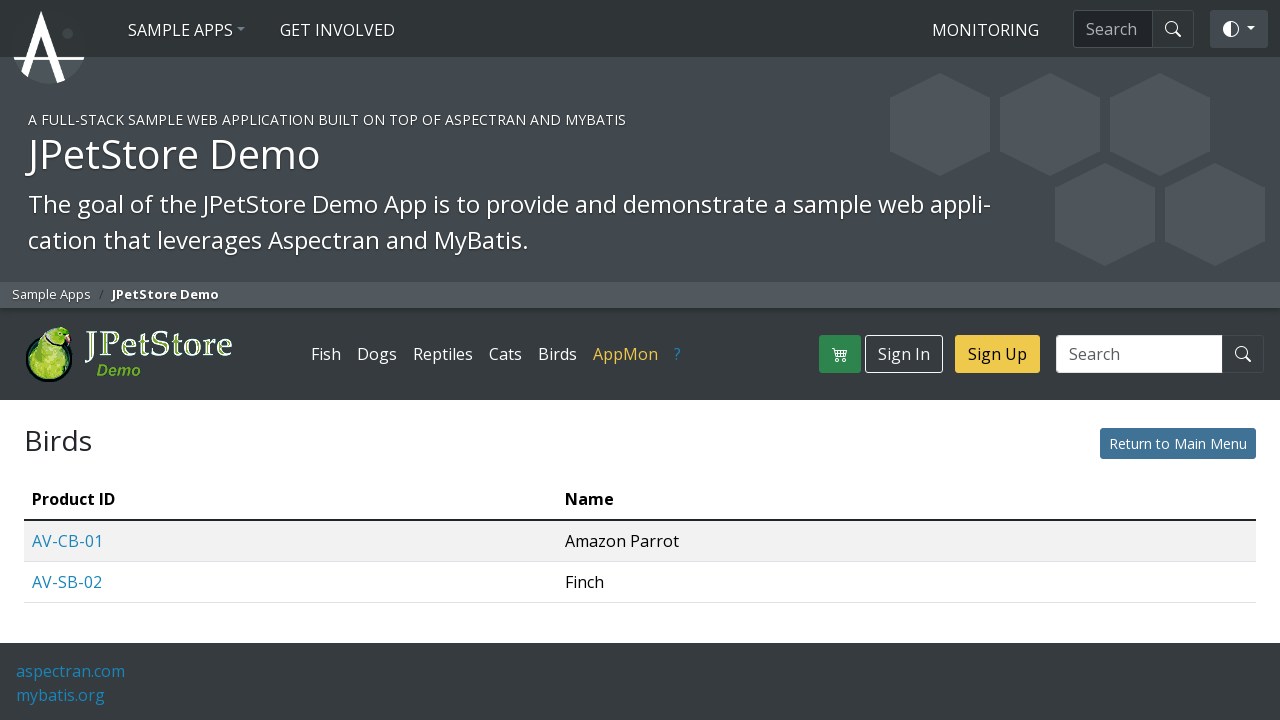

Page loaded with domcontentloaded state at https://jpetstore.aspectran.com/categories/BIRDS
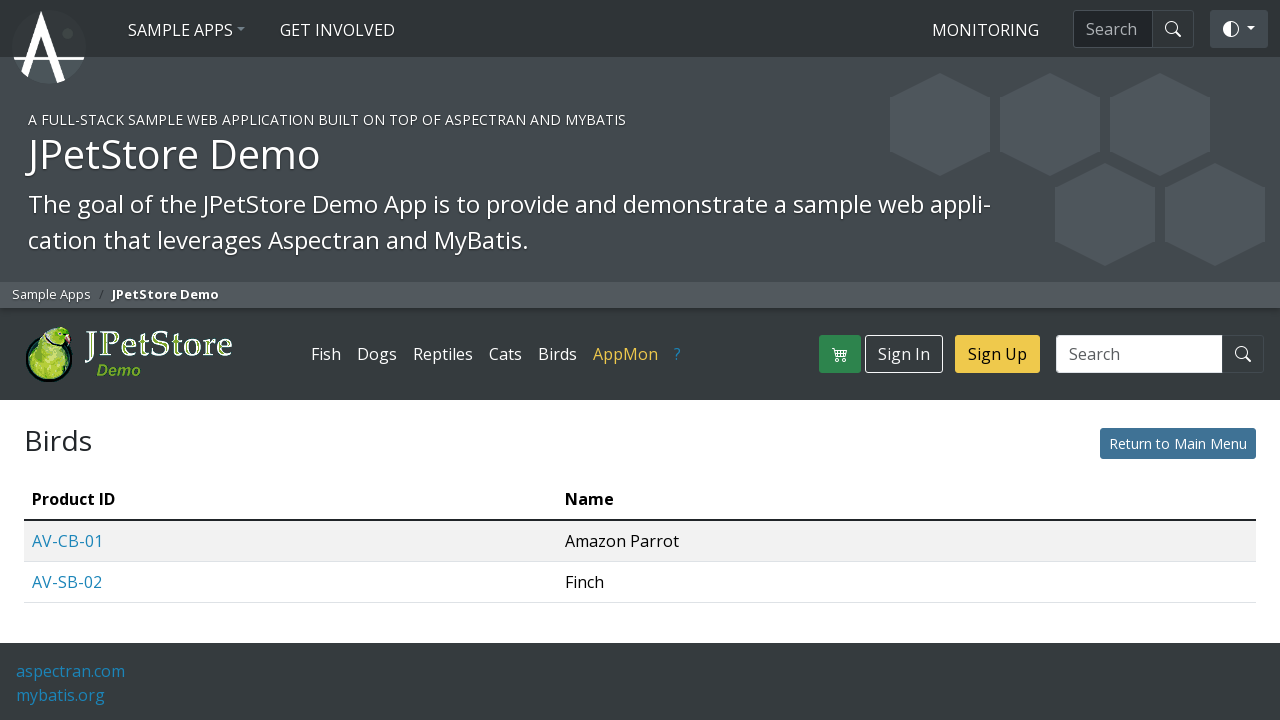

Verified current URL contains expected host: https://jpetstore.aspectran.com/categories/BIRDS
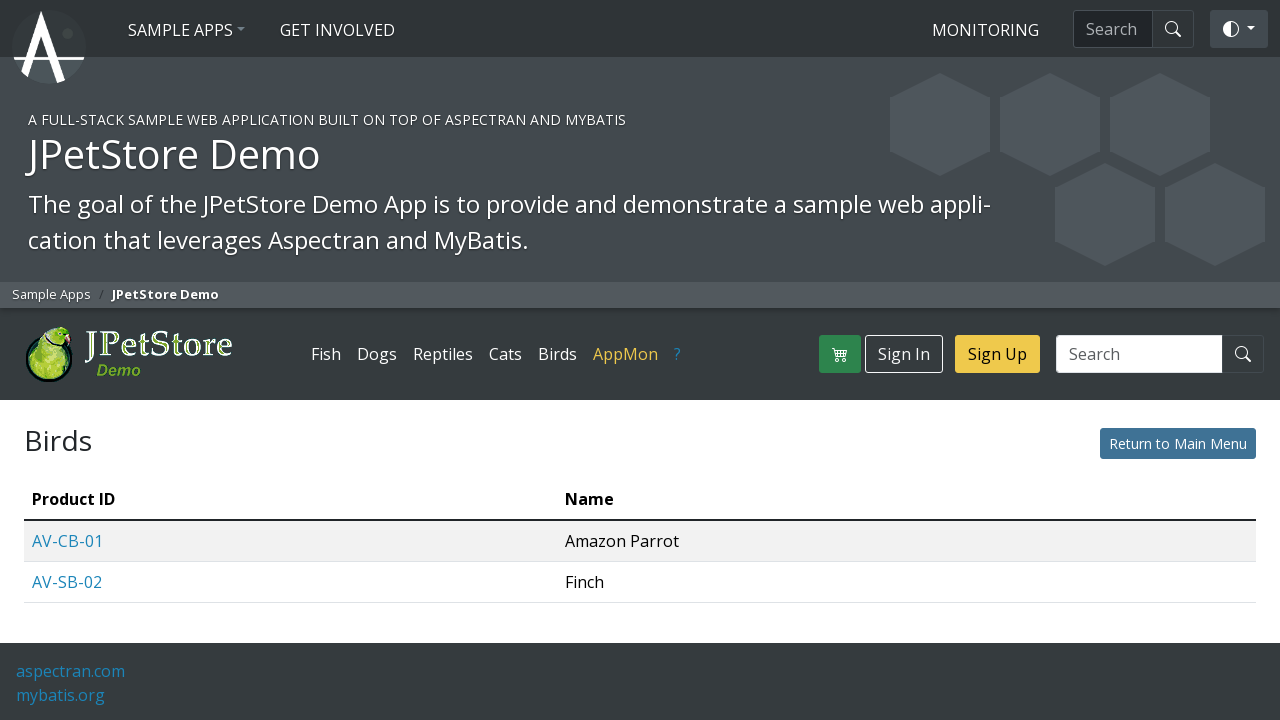

Verified page has content at https://jpetstore.aspectran.com/categories/BIRDS
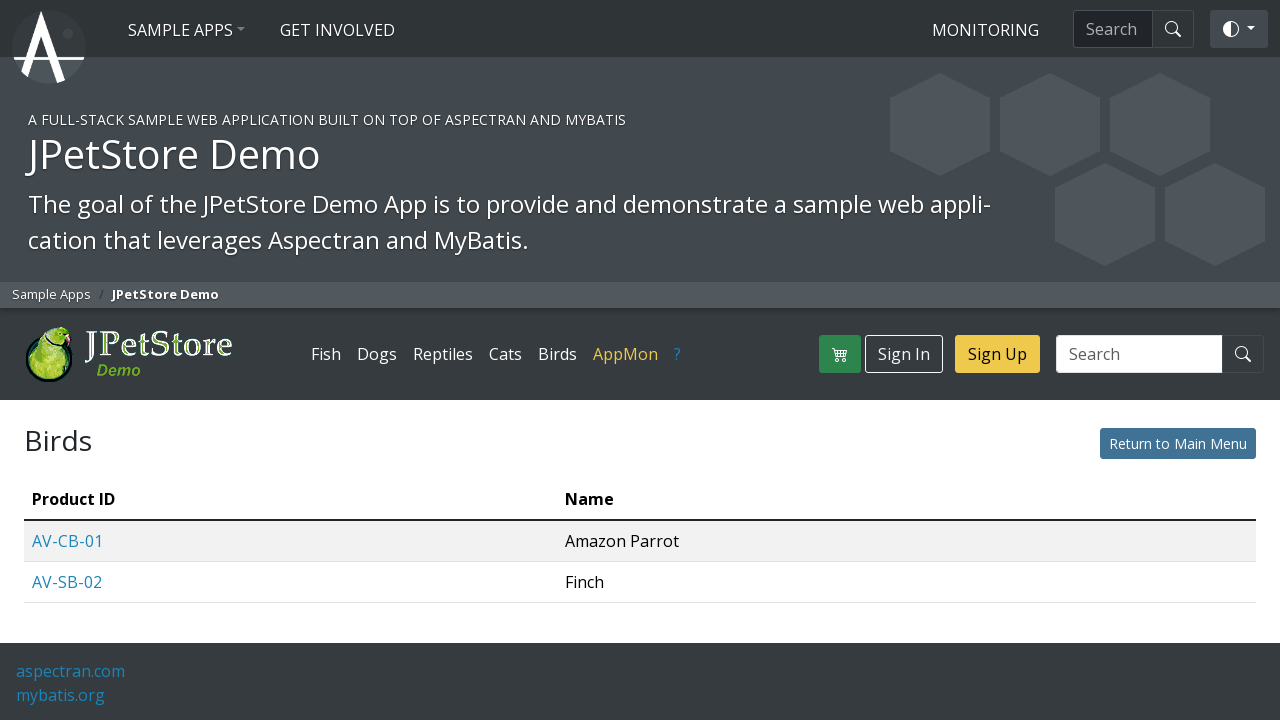

Navigated to internal link: https://jpetstore.aspectran.com/categories/FISH
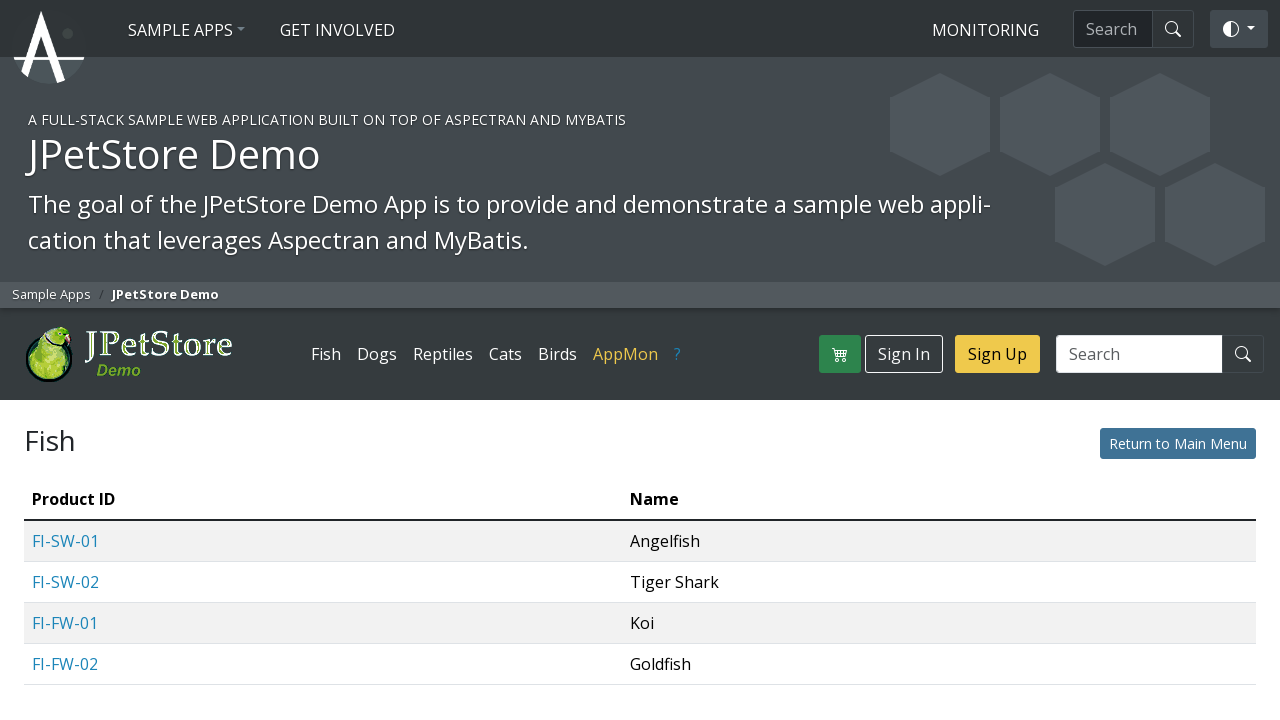

Page loaded with domcontentloaded state at https://jpetstore.aspectran.com/categories/FISH
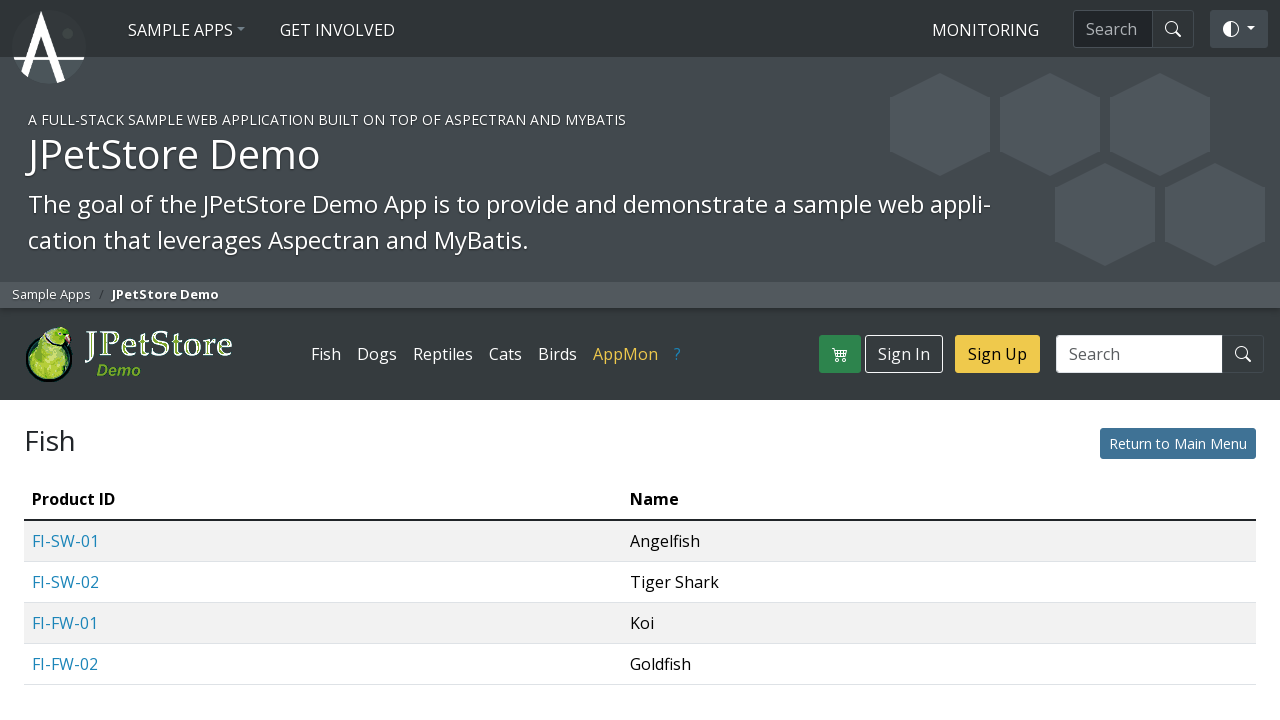

Verified current URL contains expected host: https://jpetstore.aspectran.com/categories/FISH
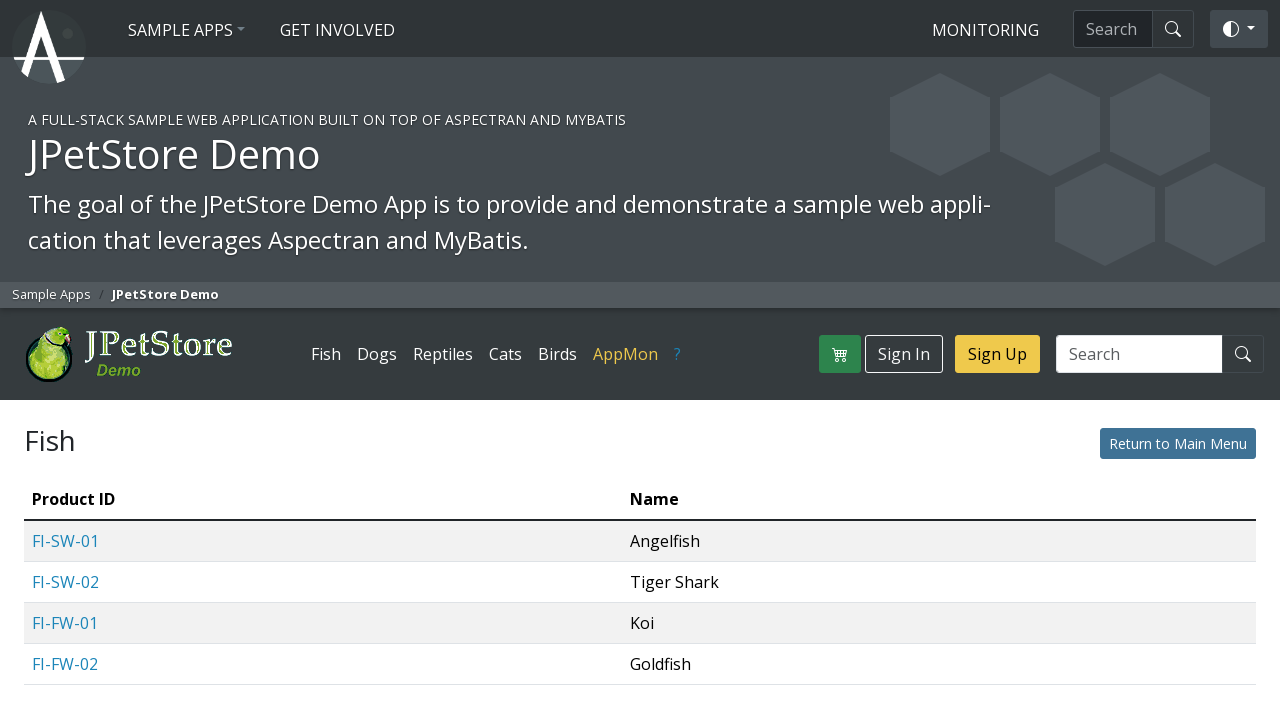

Verified page has content at https://jpetstore.aspectran.com/categories/FISH
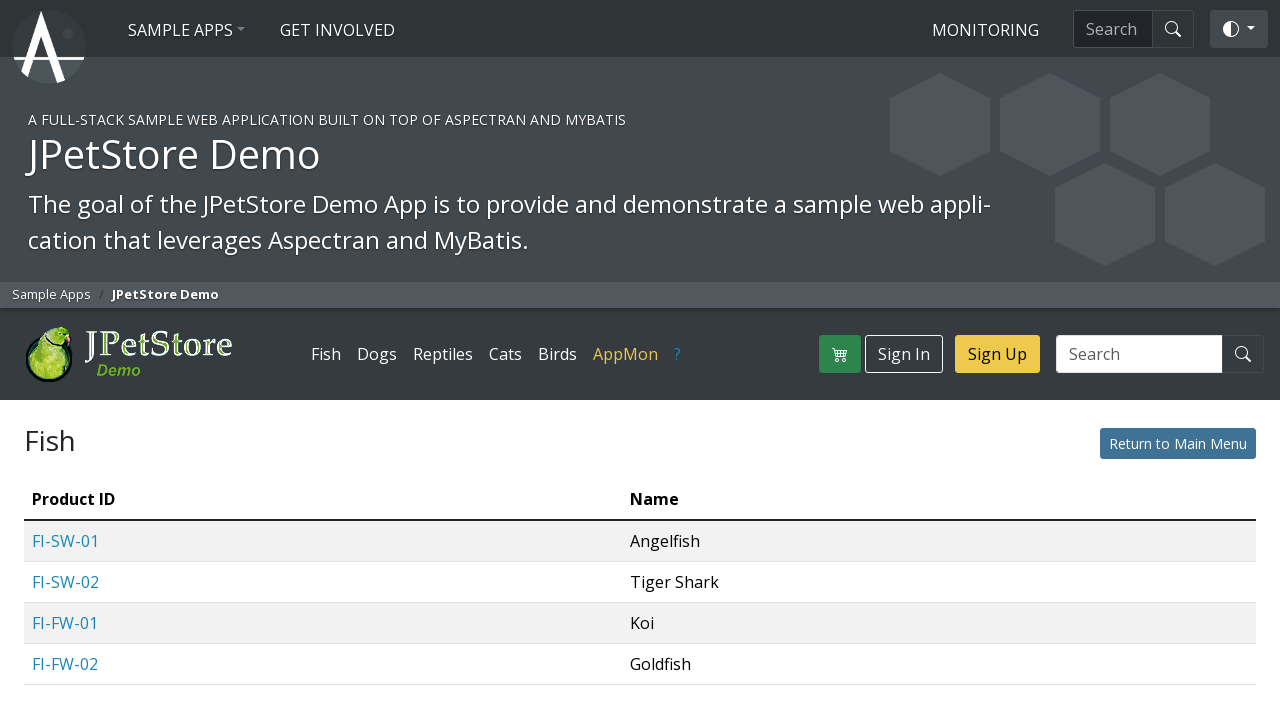

Navigated to internal link: https://jpetstore.aspectran.com/categories/DOGS
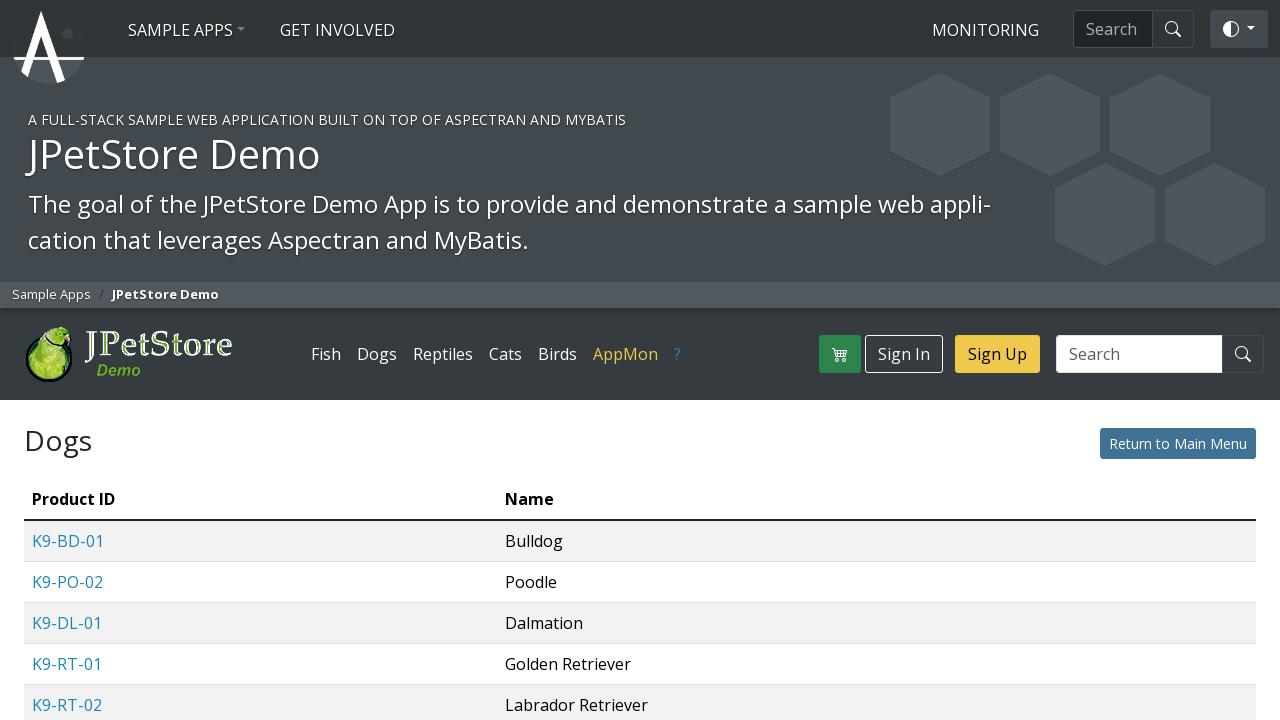

Page loaded with domcontentloaded state at https://jpetstore.aspectran.com/categories/DOGS
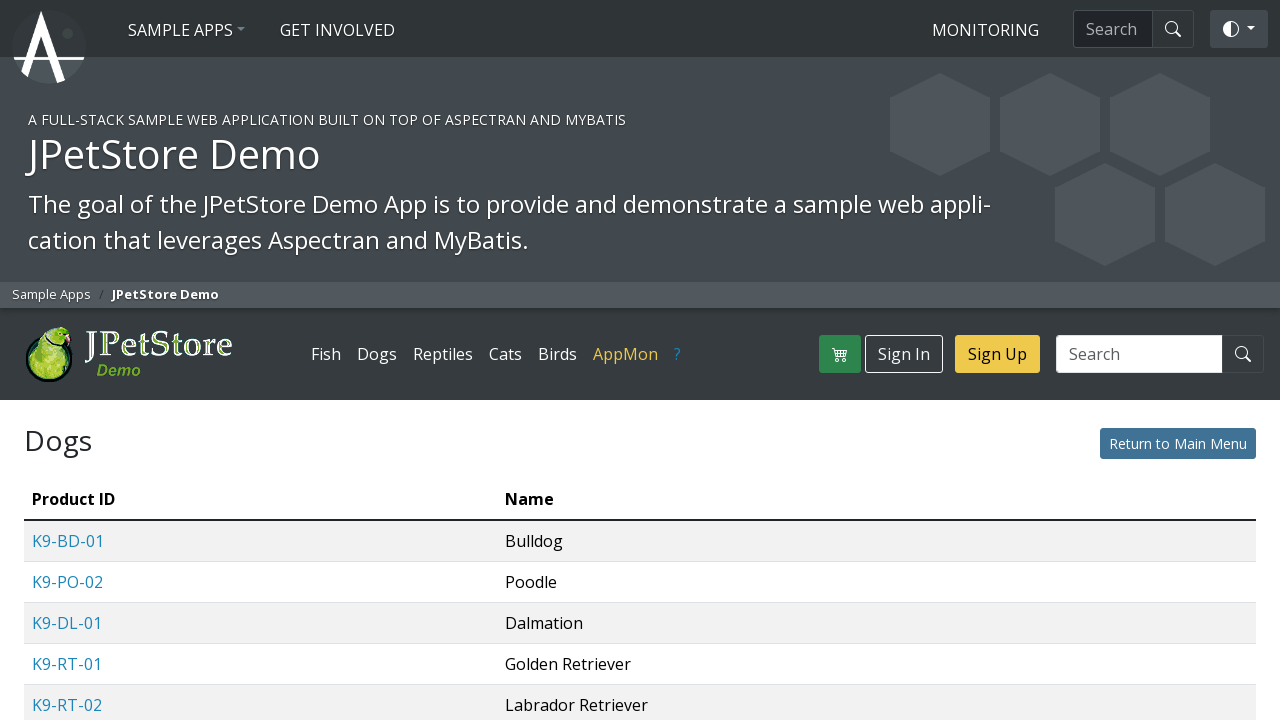

Verified current URL contains expected host: https://jpetstore.aspectran.com/categories/DOGS
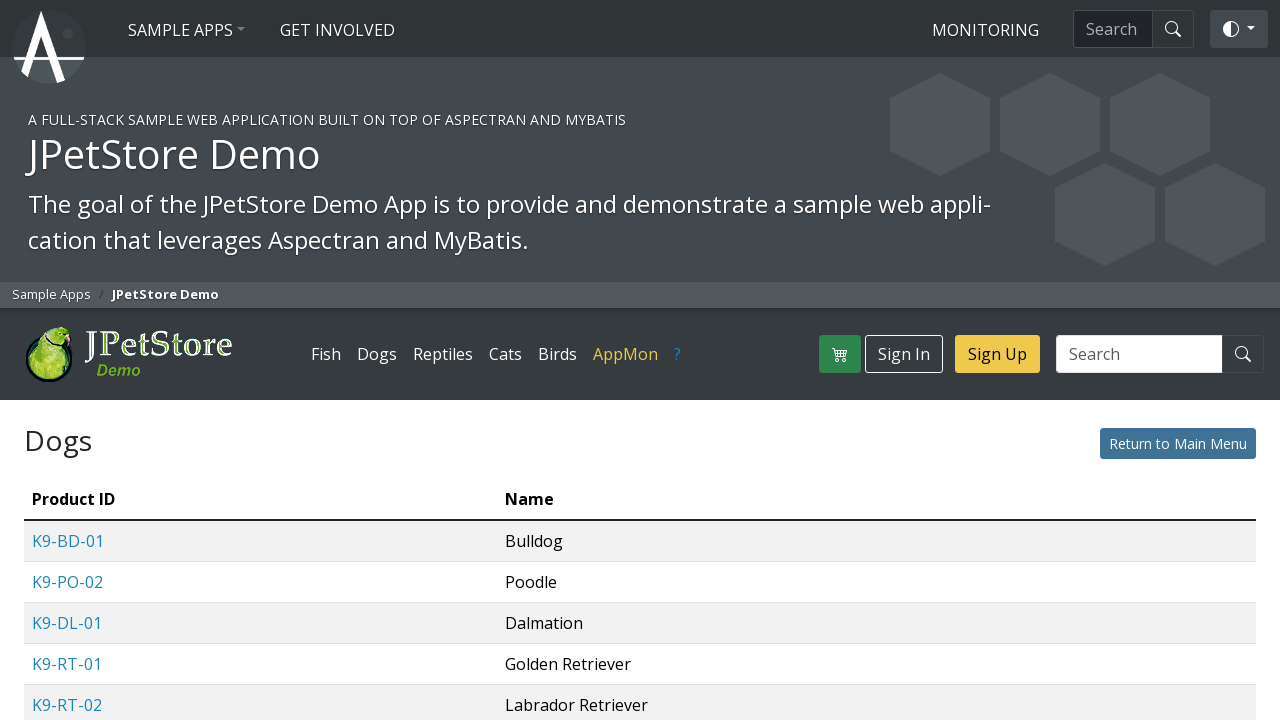

Verified page has content at https://jpetstore.aspectran.com/categories/DOGS
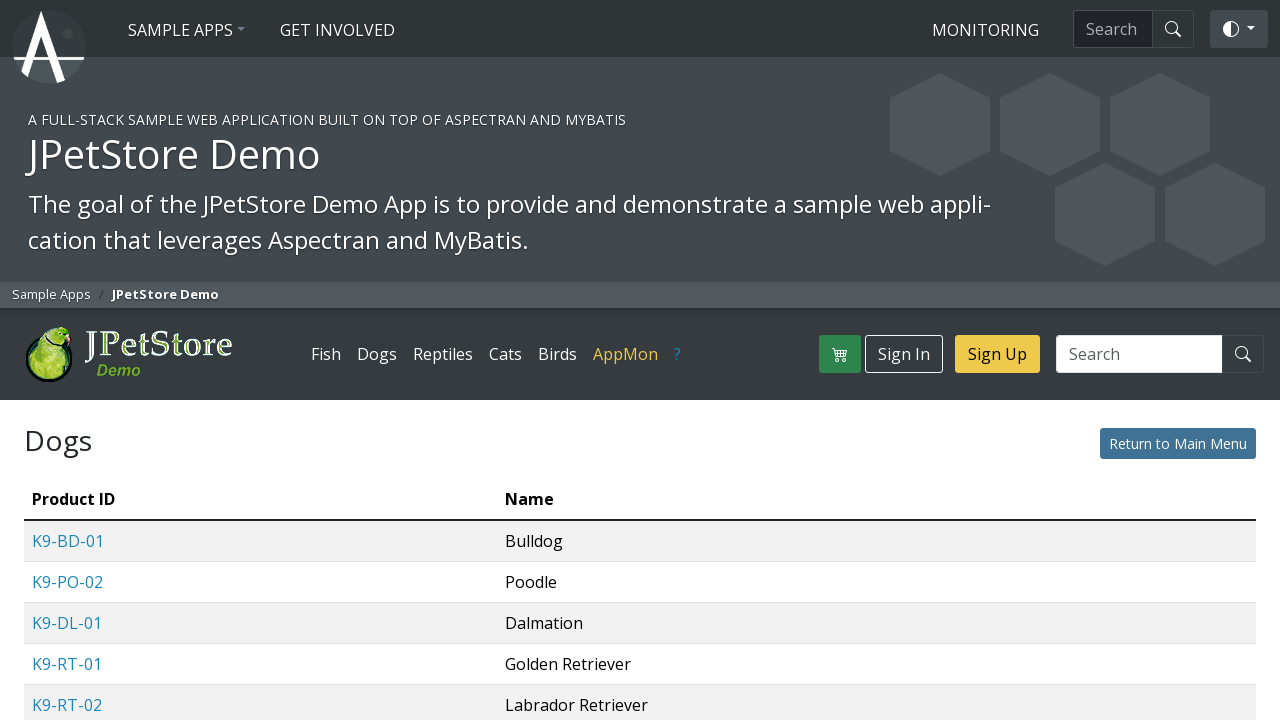

Navigated to internal link: https://jpetstore.aspectran.com/categories/REPTILES
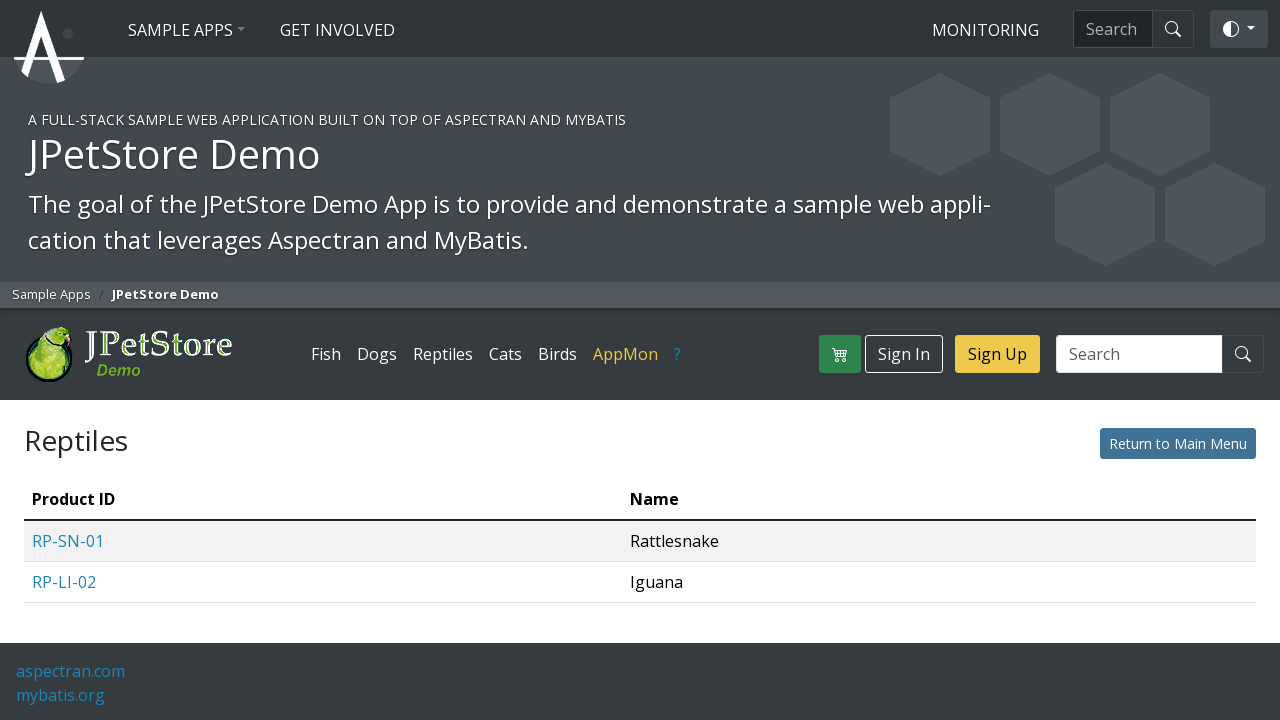

Page loaded with domcontentloaded state at https://jpetstore.aspectran.com/categories/REPTILES
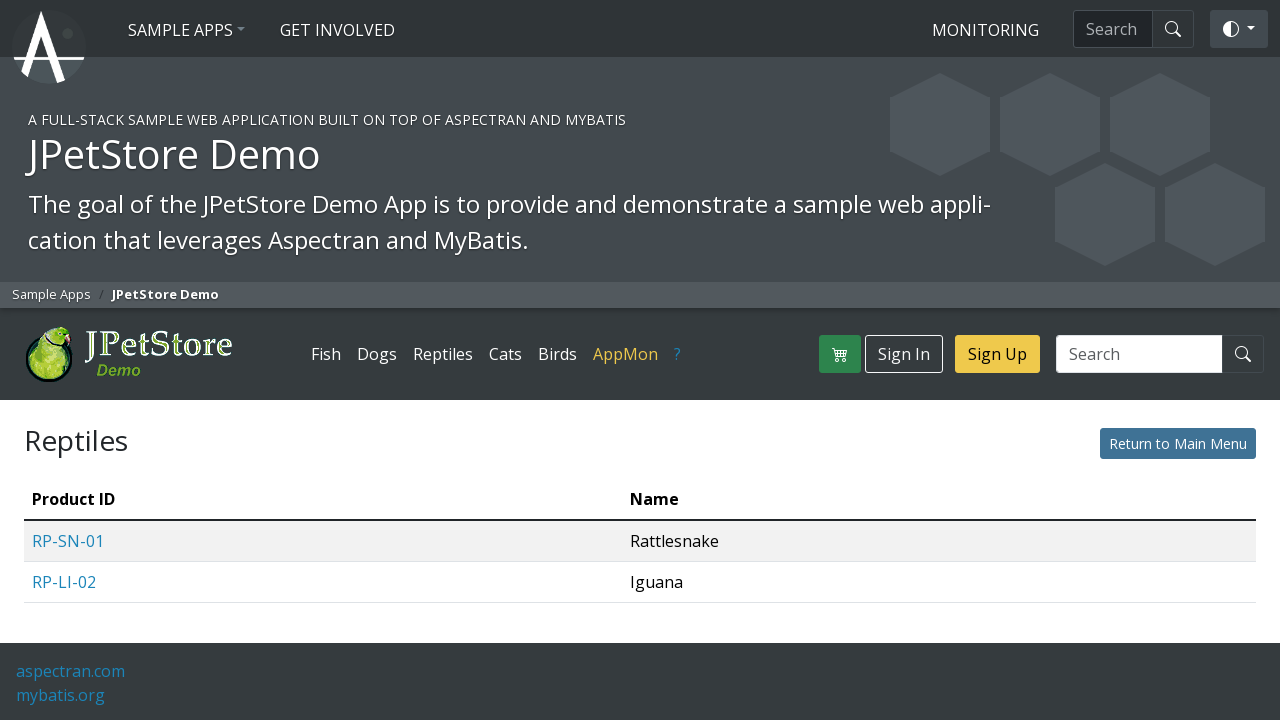

Verified current URL contains expected host: https://jpetstore.aspectran.com/categories/REPTILES
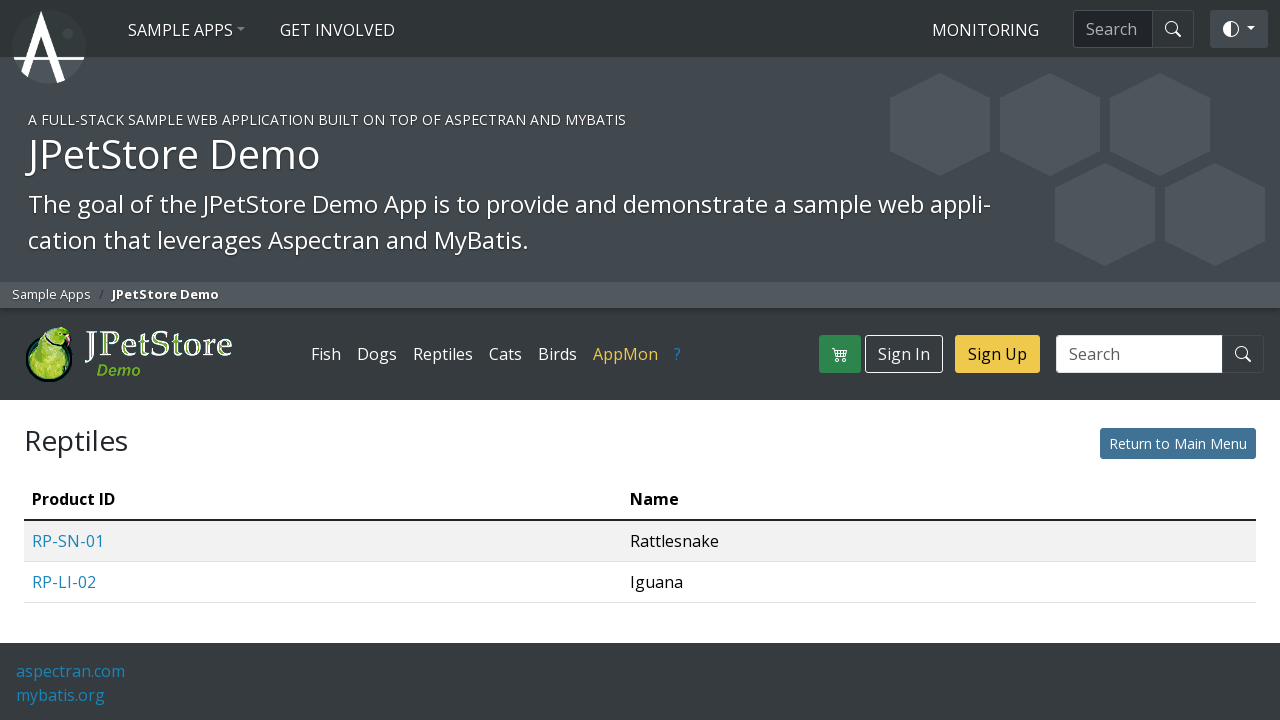

Verified page has content at https://jpetstore.aspectran.com/categories/REPTILES
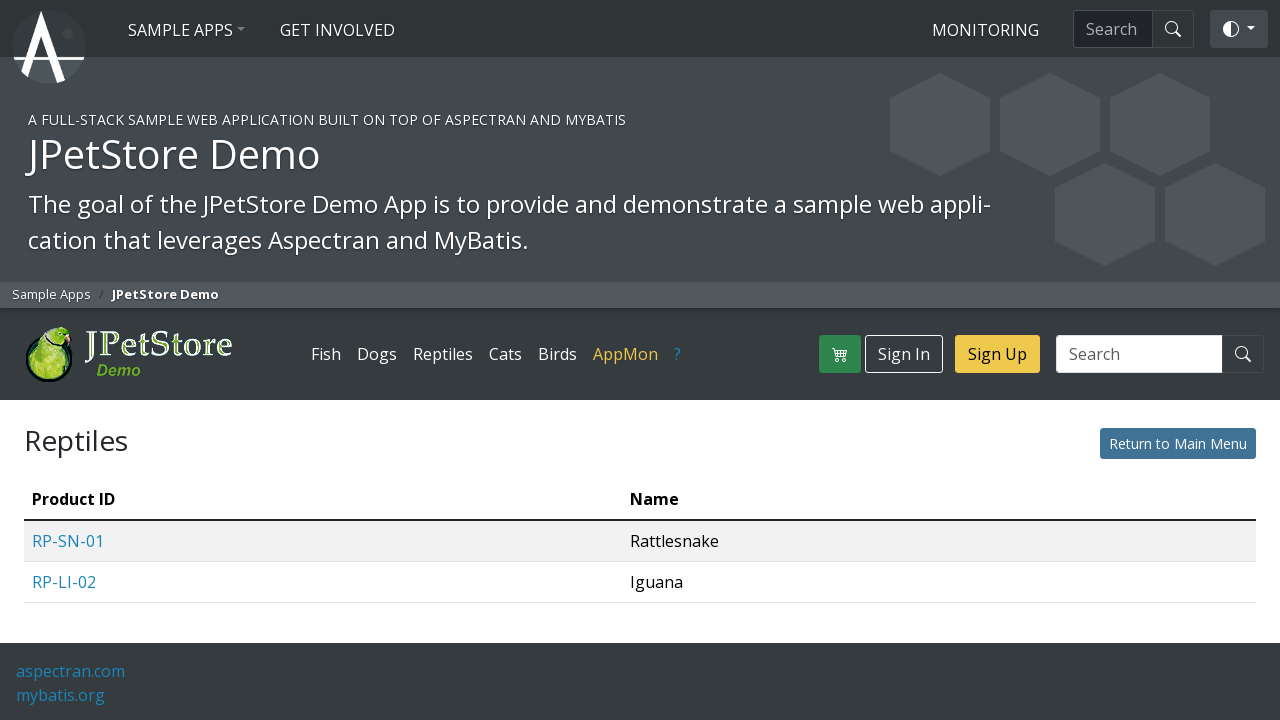

Navigated to internal link: https://jpetstore.aspectran.com/categories/CATS
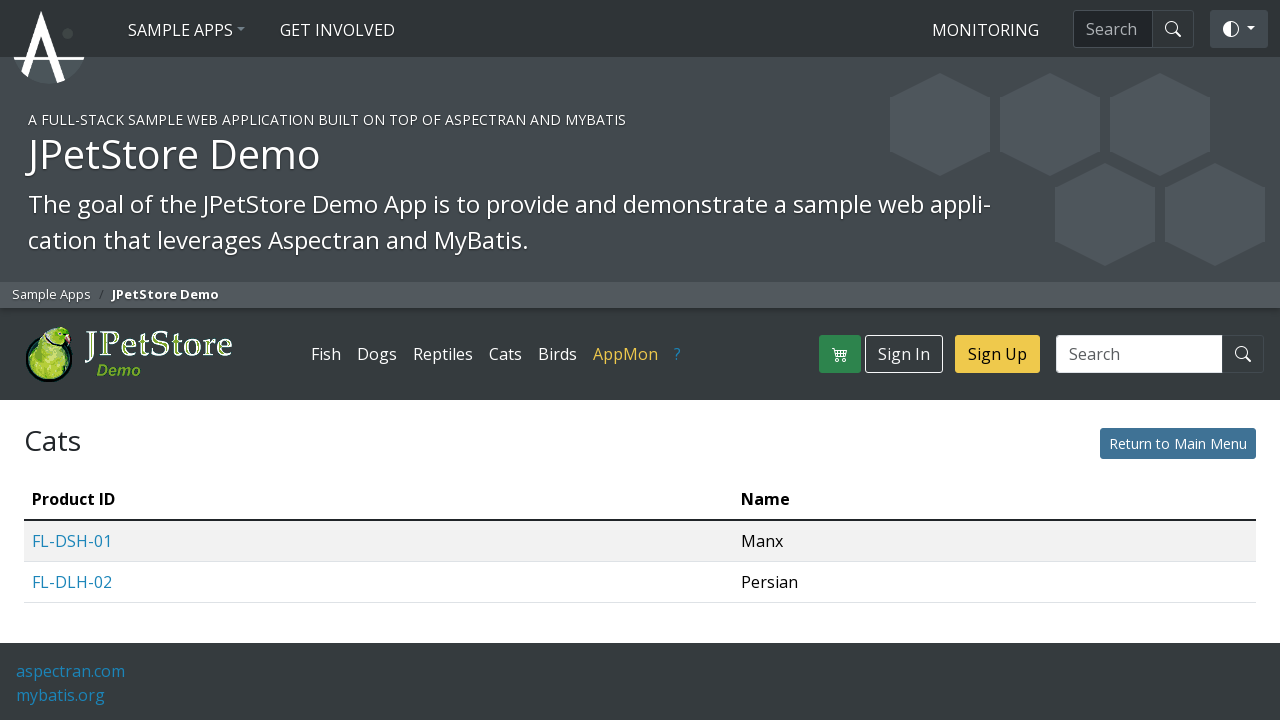

Page loaded with domcontentloaded state at https://jpetstore.aspectran.com/categories/CATS
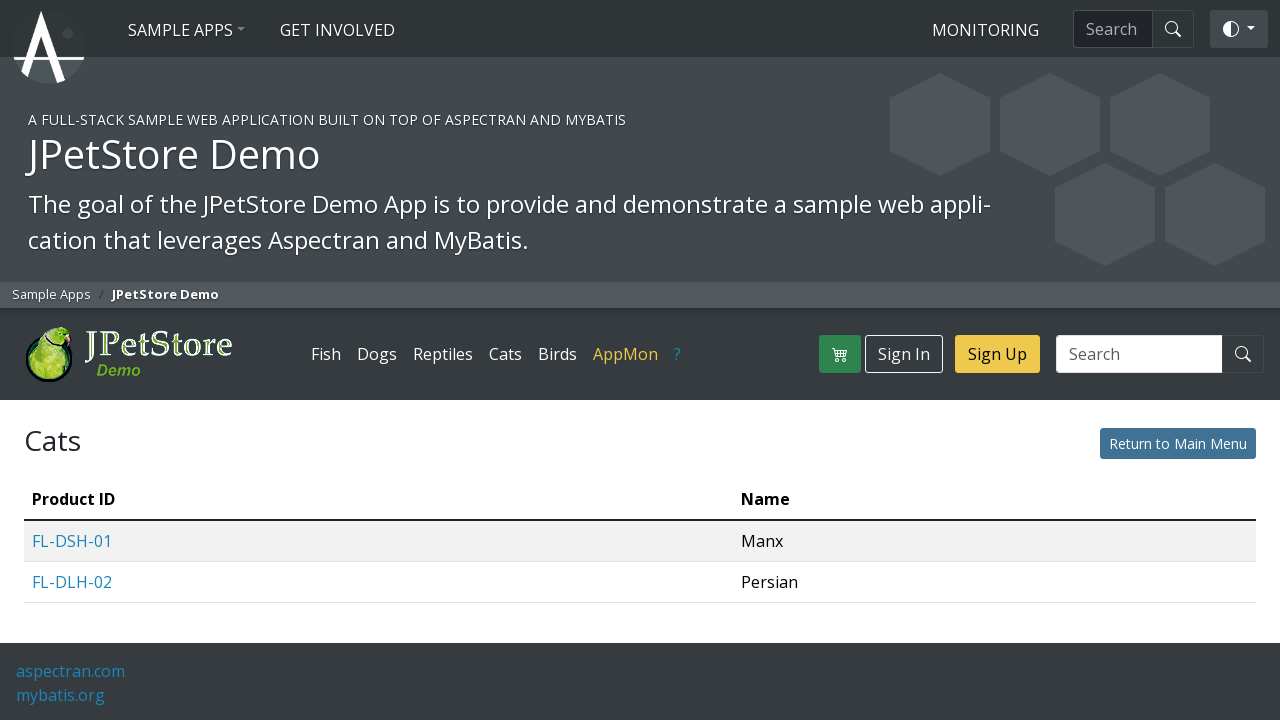

Verified current URL contains expected host: https://jpetstore.aspectran.com/categories/CATS
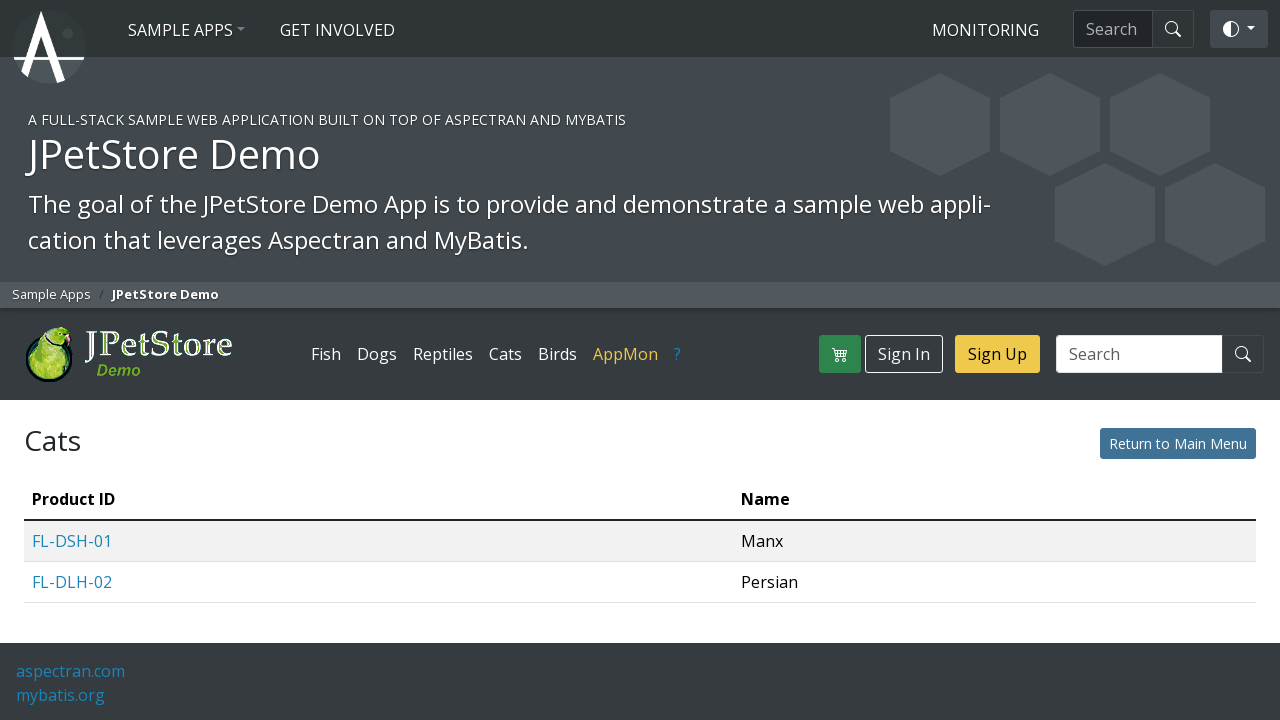

Verified page has content at https://jpetstore.aspectran.com/categories/CATS
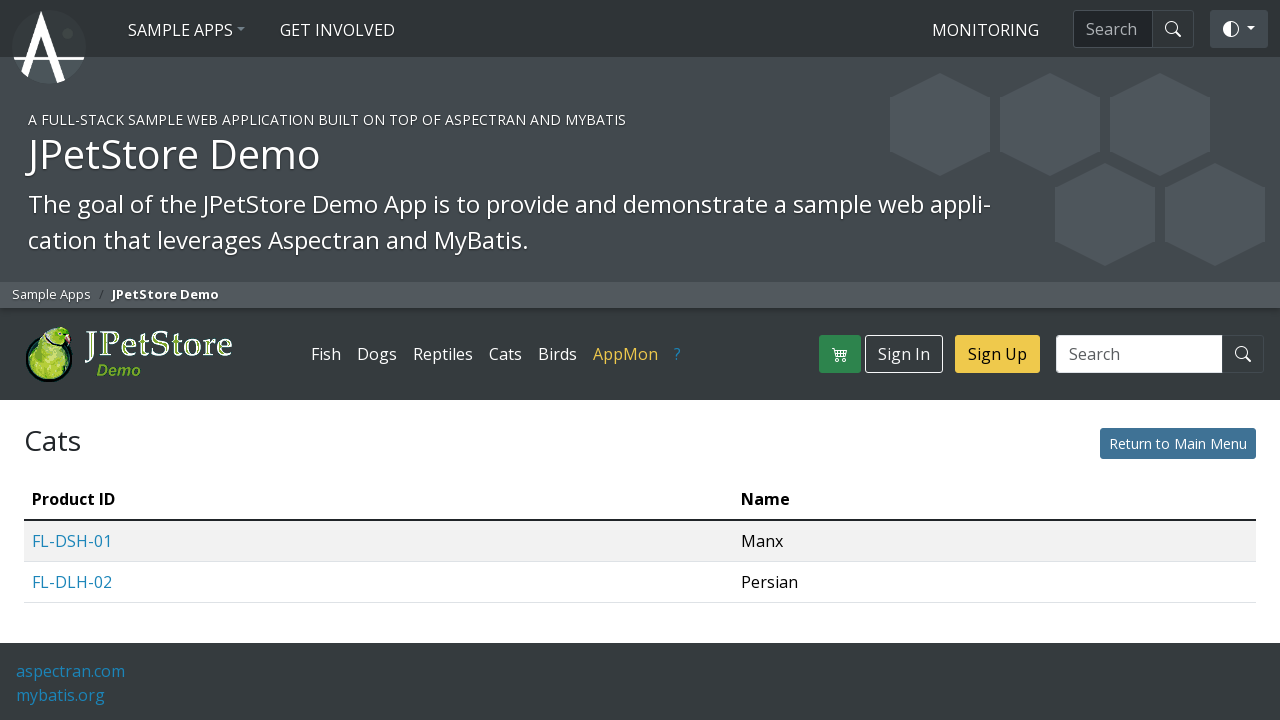

Navigated back to base URL after visiting 5 internal pages
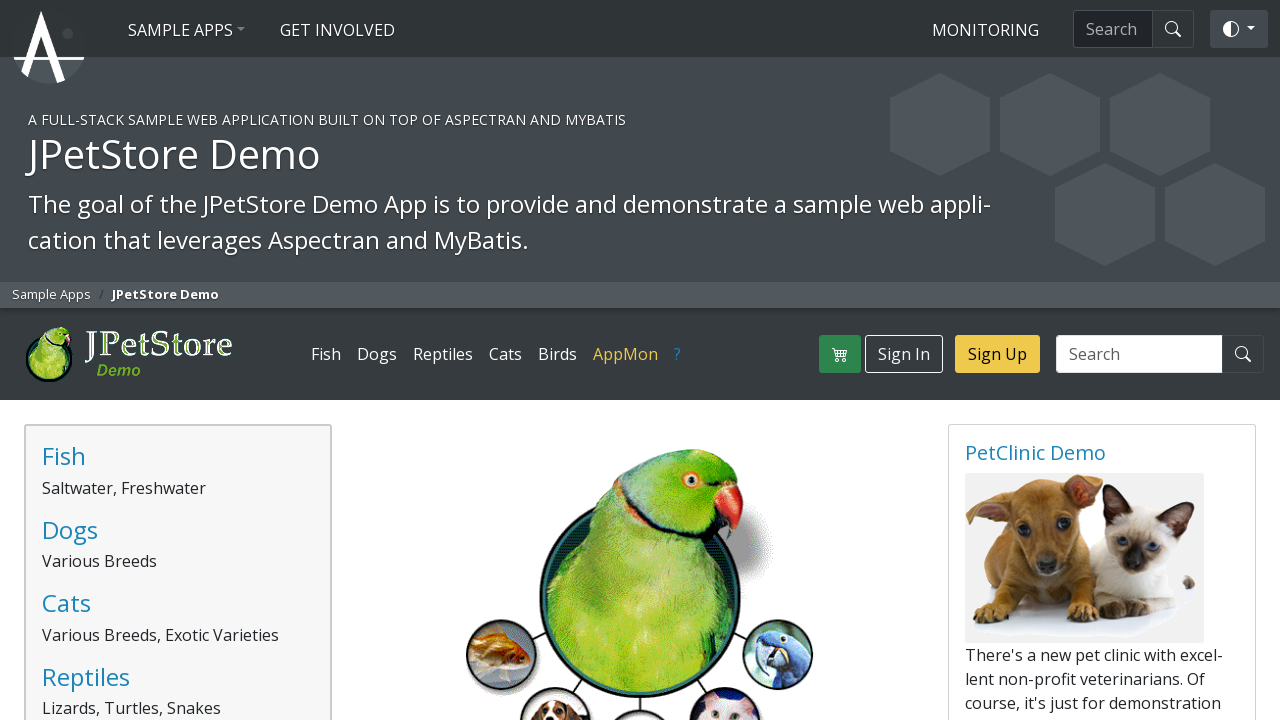

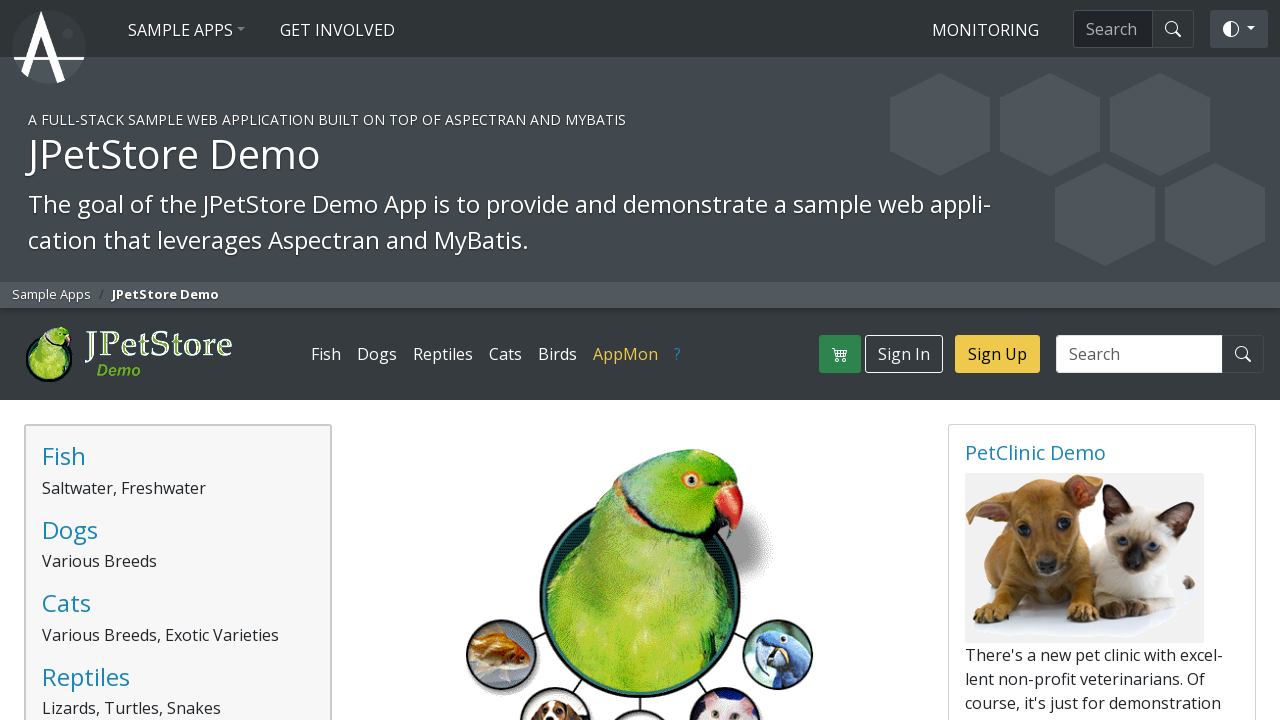